Tests e-commerce functionality by searching for specific vegetables and adding them to cart

Starting URL: https://rahulshettyacademy.com/seleniumPractise/#/

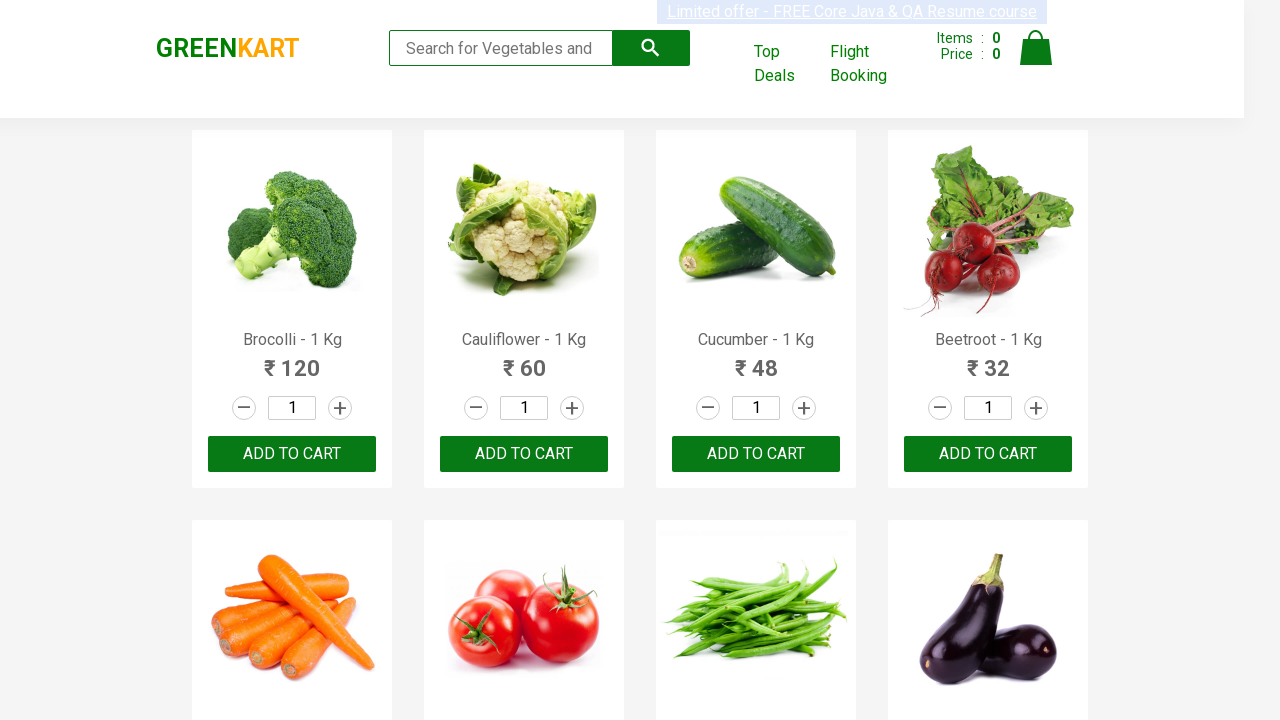

Waited for product elements to load on the e-commerce page
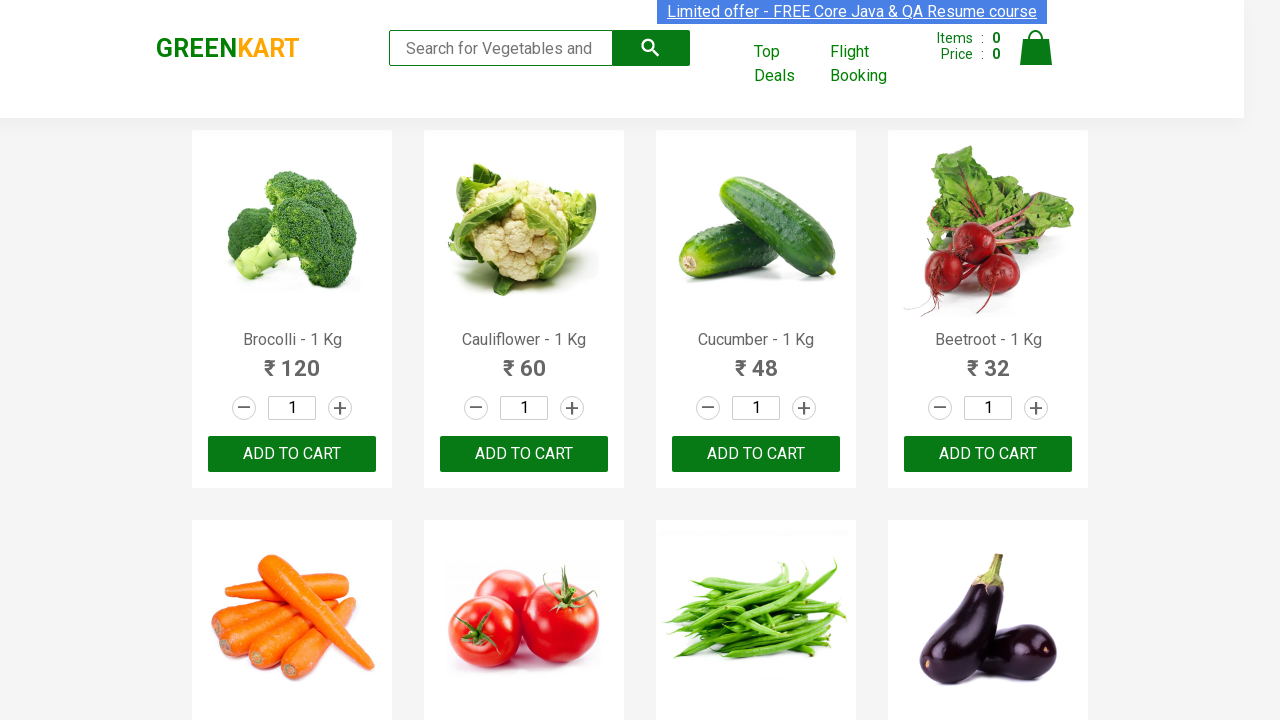

Defined list of vegetables to search for and add to cart
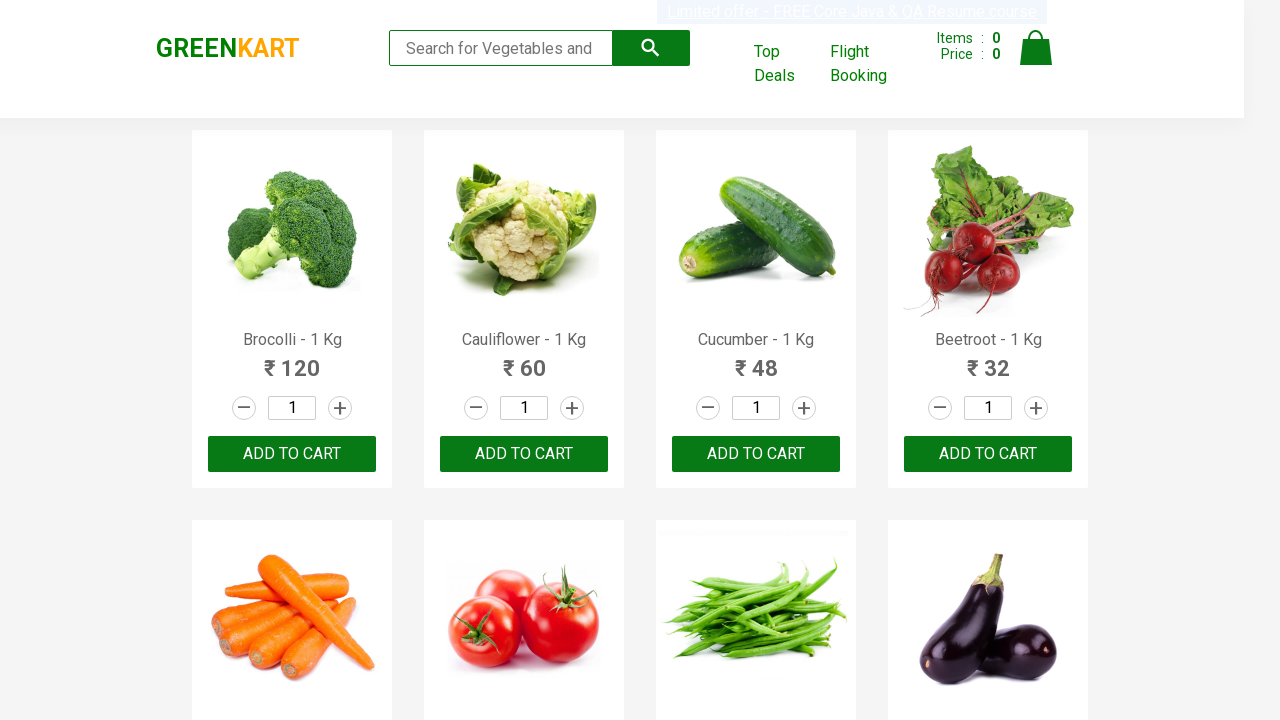

Retrieved all product elements from the page
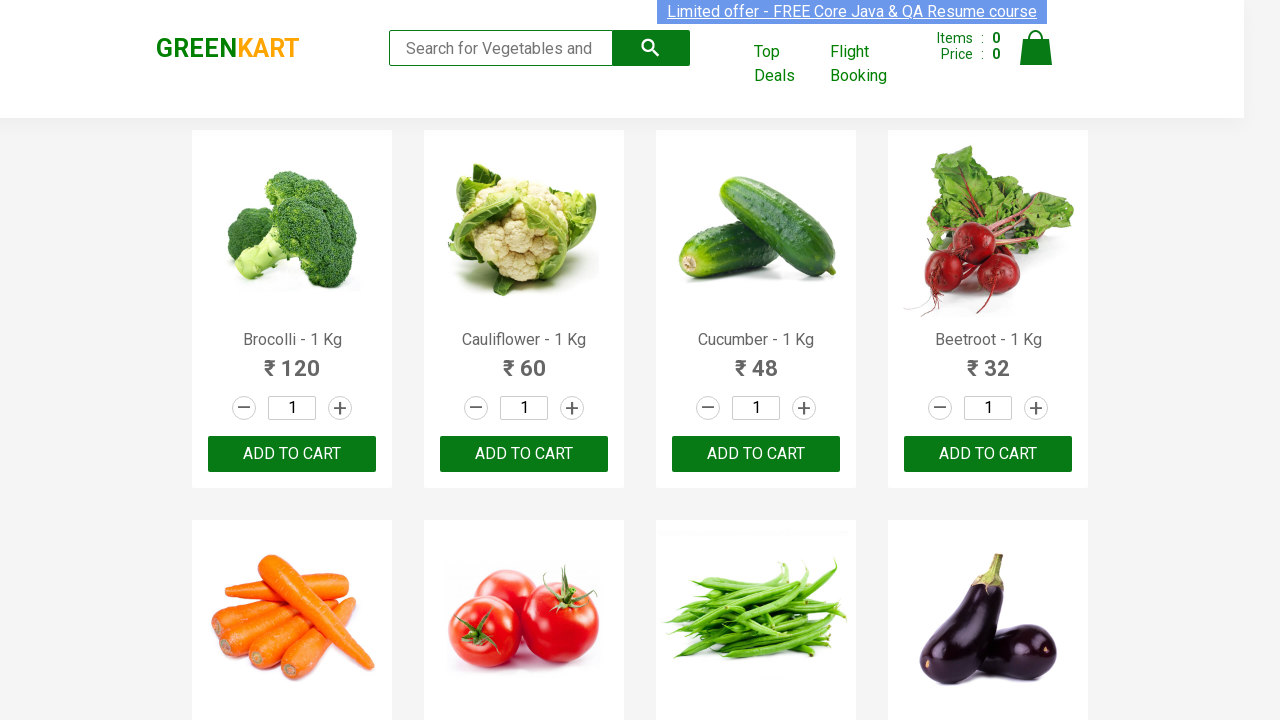

Retrieved product name: Brocolli - 1 Kg
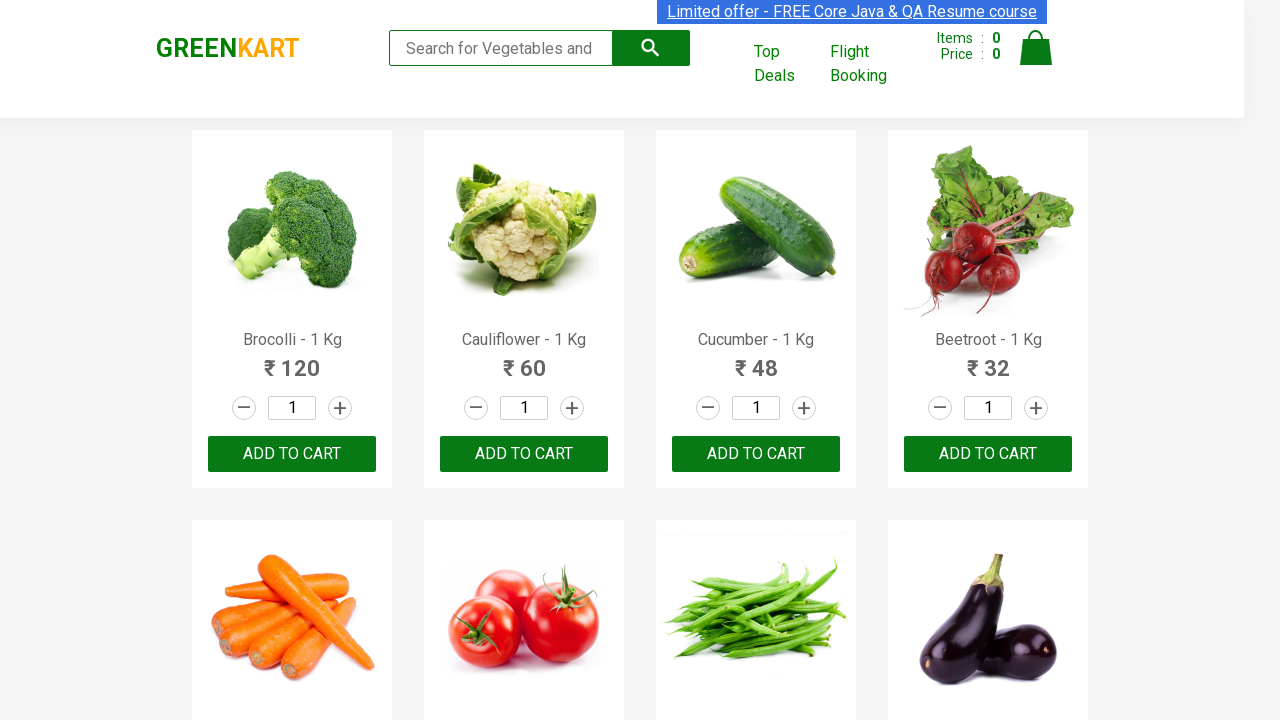

Clicked 'Add to Cart' button for Brocolli at (292, 454) on xpath=//div[@class='product-action']/button >> nth=0
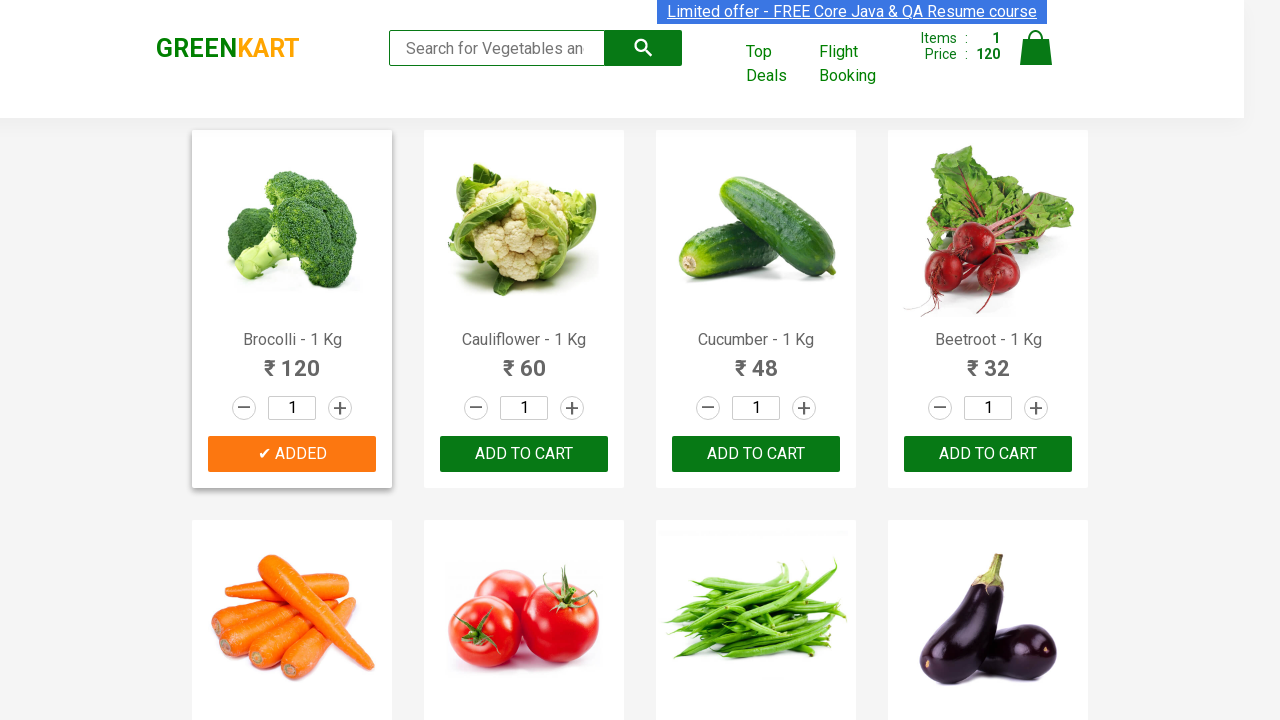

Retrieved product name: Cauliflower - 1 Kg
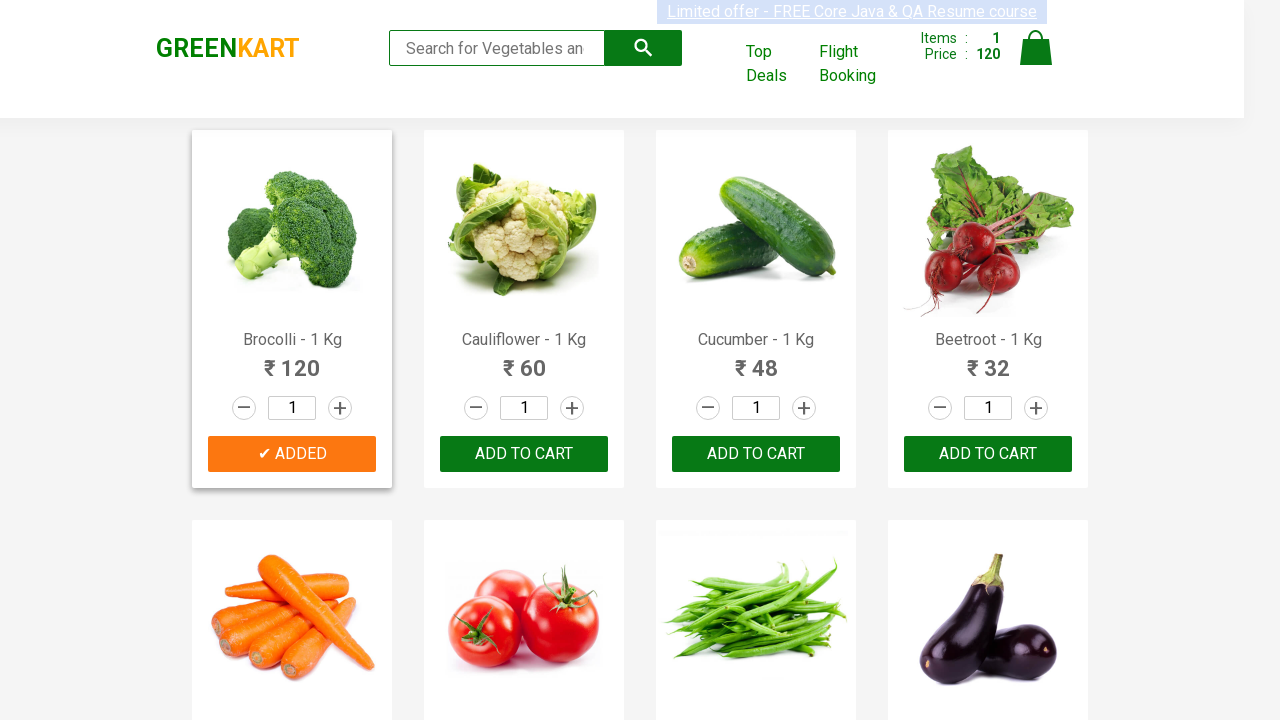

Clicked 'Add to Cart' button for Cauliflower at (524, 454) on xpath=//div[@class='product-action']/button >> nth=1
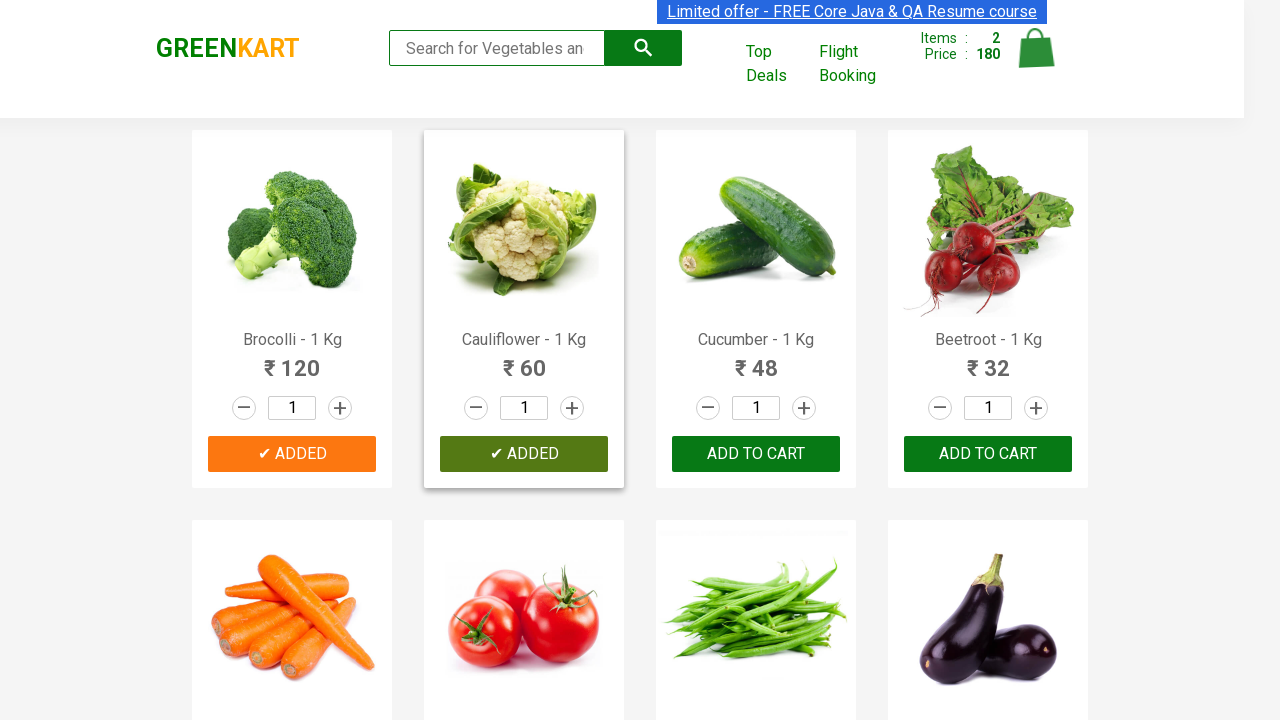

Retrieved product name: Cucumber - 1 Kg
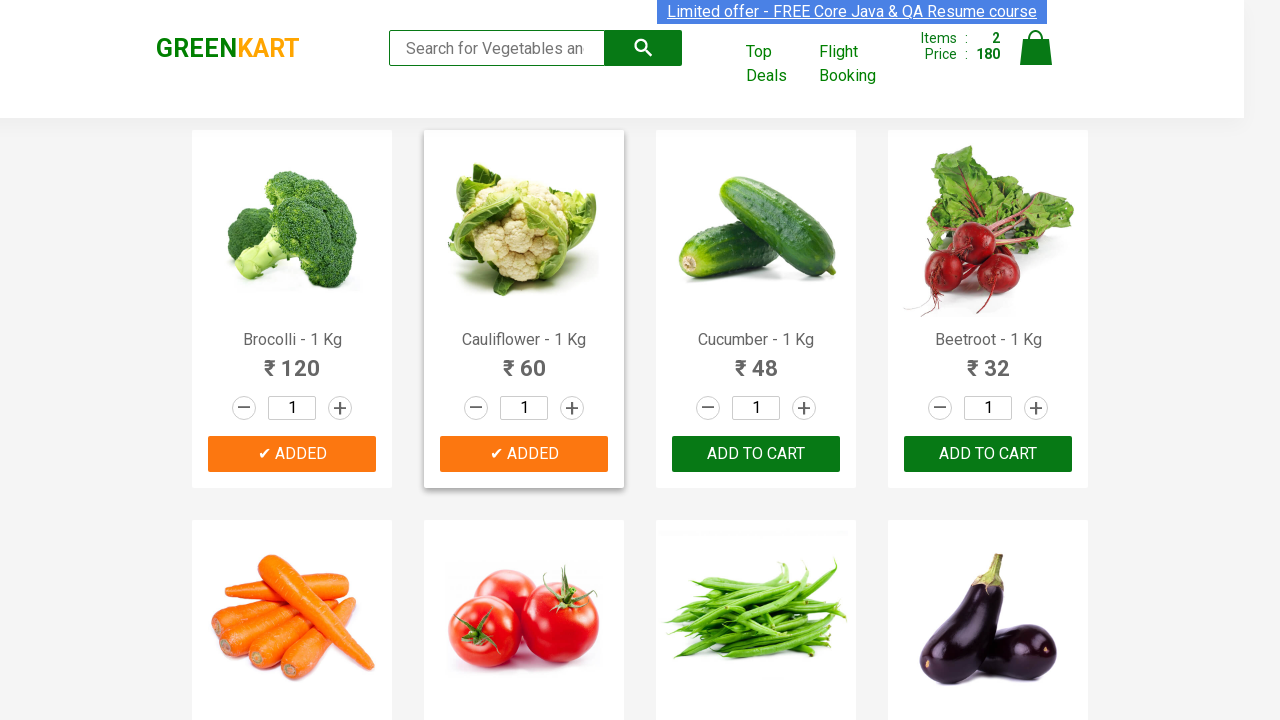

Clicked 'Add to Cart' button for Cucumber at (756, 454) on xpath=//div[@class='product-action']/button >> nth=2
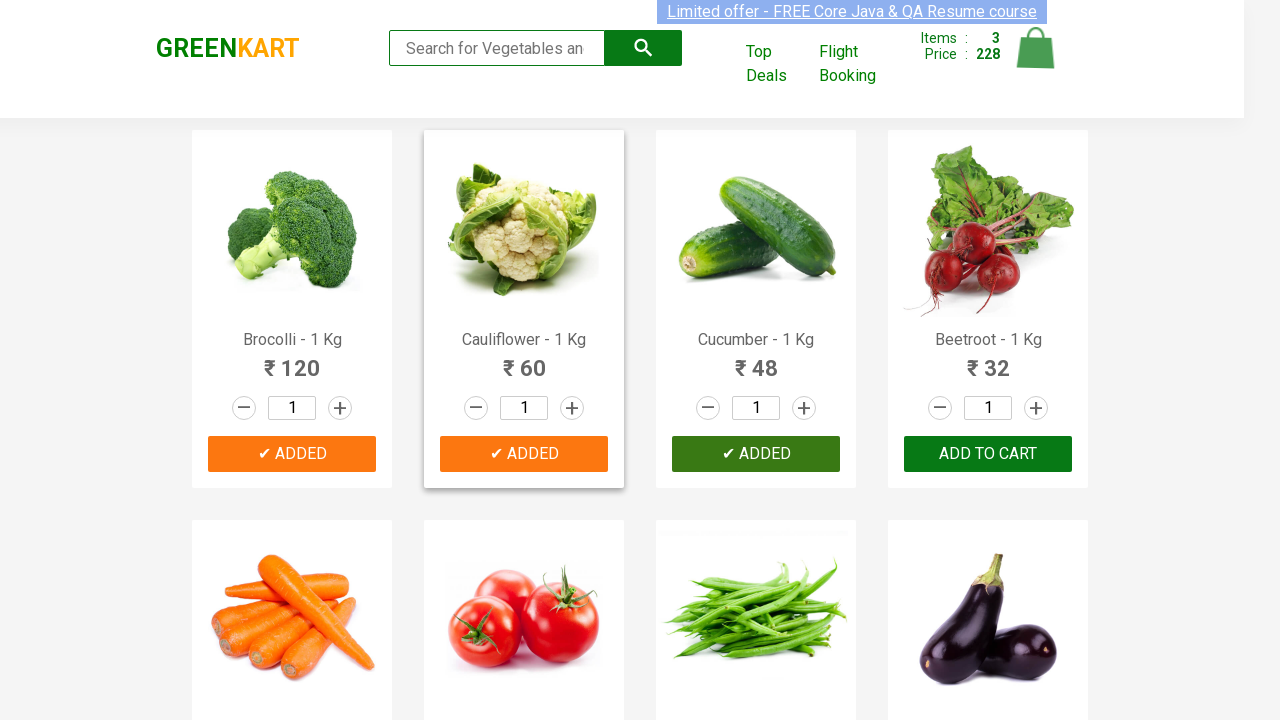

Retrieved product name: Beetroot - 1 Kg
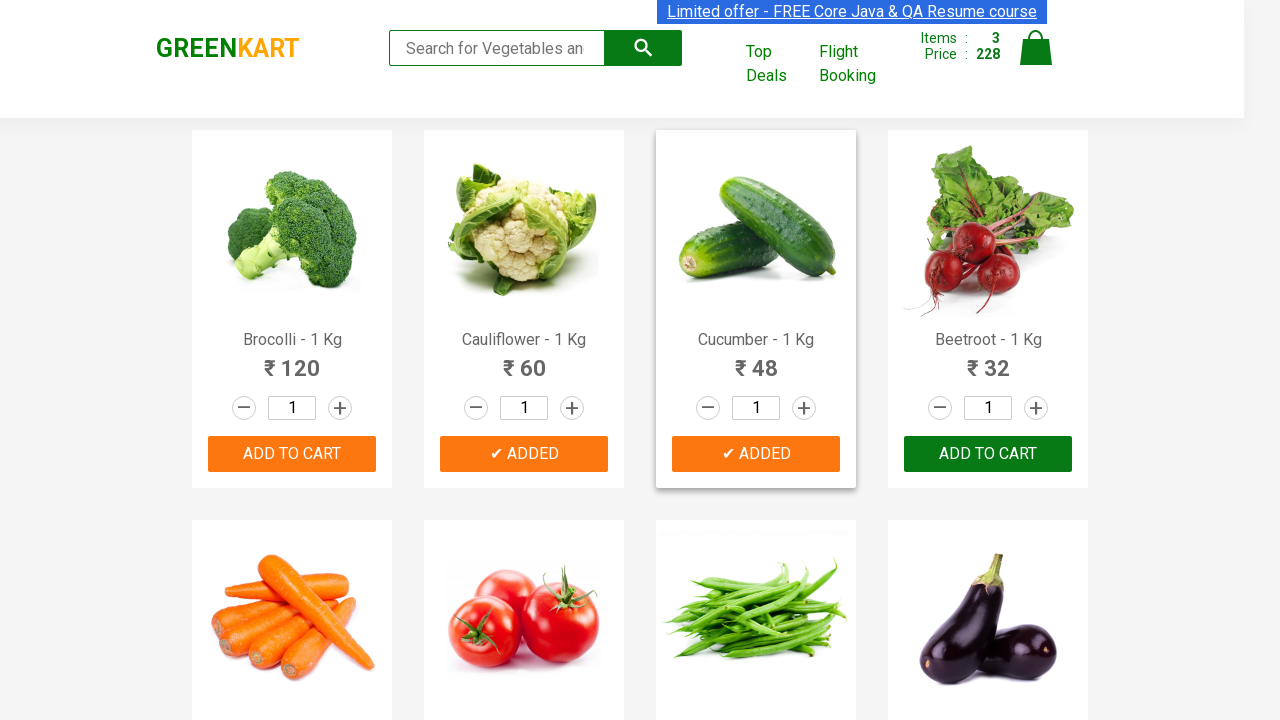

Clicked 'Add to Cart' button for Beetroot at (988, 454) on xpath=//div[@class='product-action']/button >> nth=3
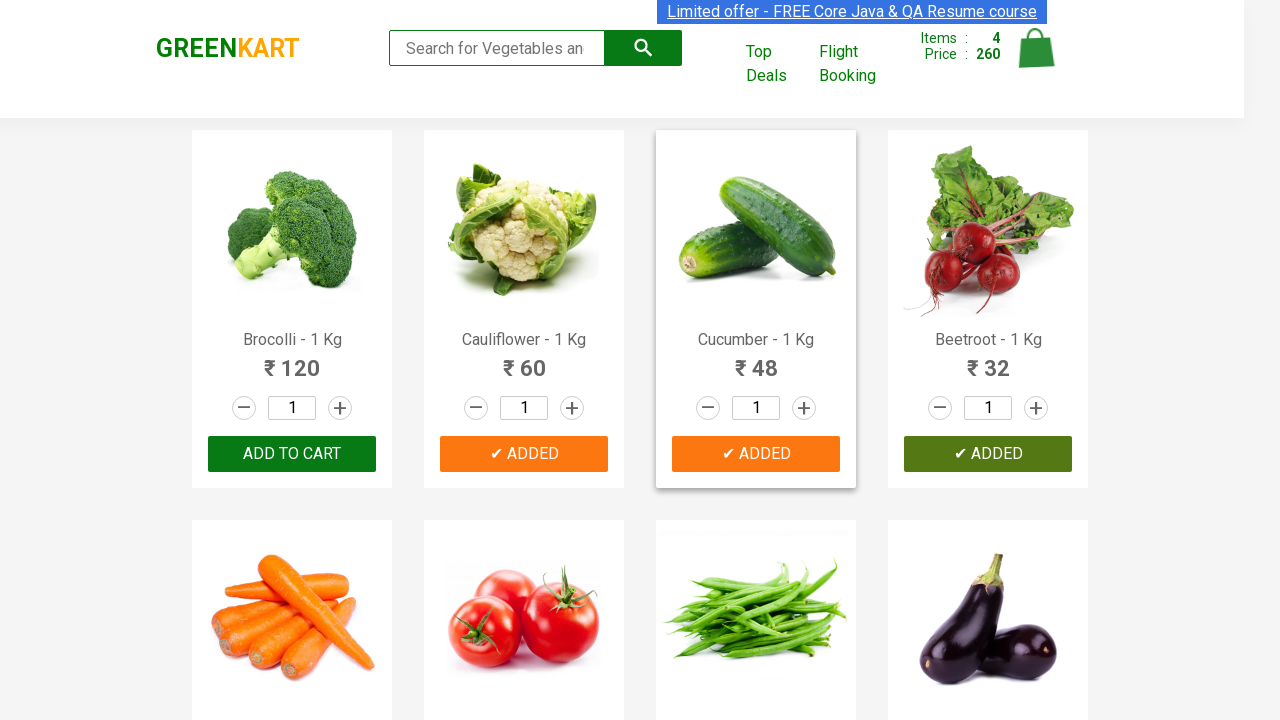

Retrieved product name: Carrot - 1 Kg
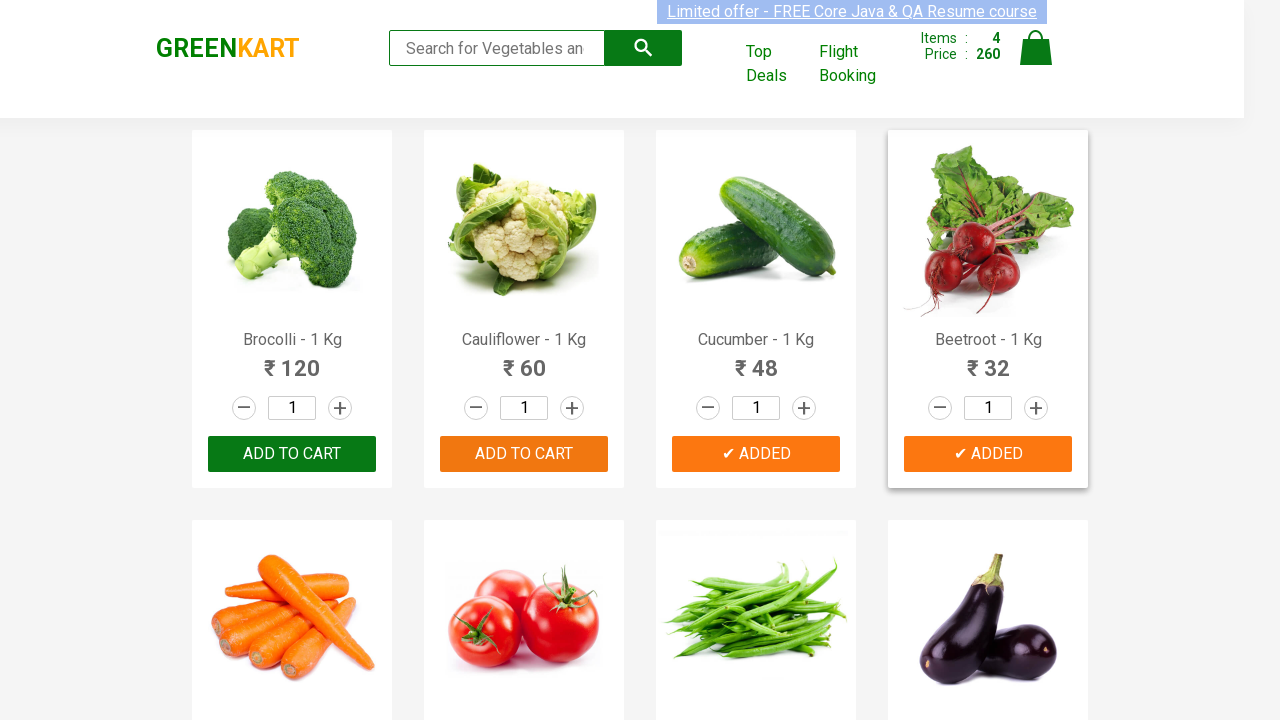

Retrieved product name: Tomato - 1 Kg
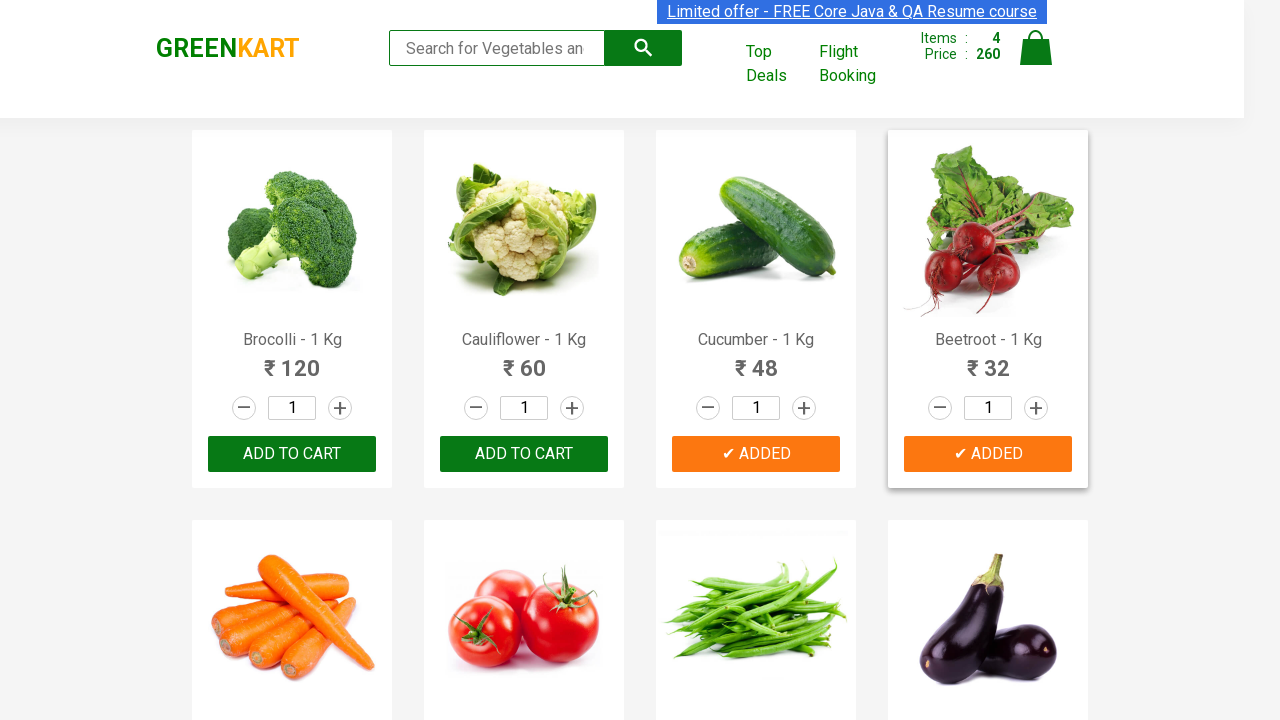

Retrieved product name: Beans - 1 Kg
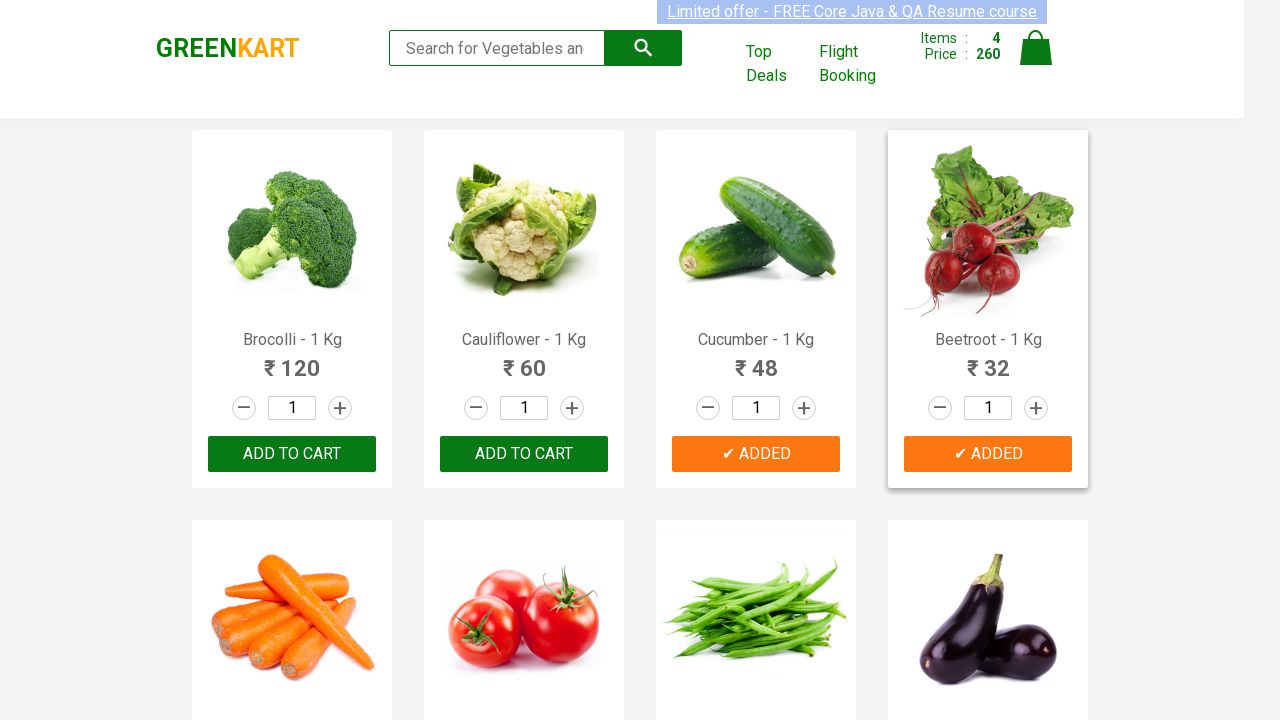

Clicked 'Add to Cart' button for Beans at (756, 360) on xpath=//div[@class='product-action']/button >> nth=6
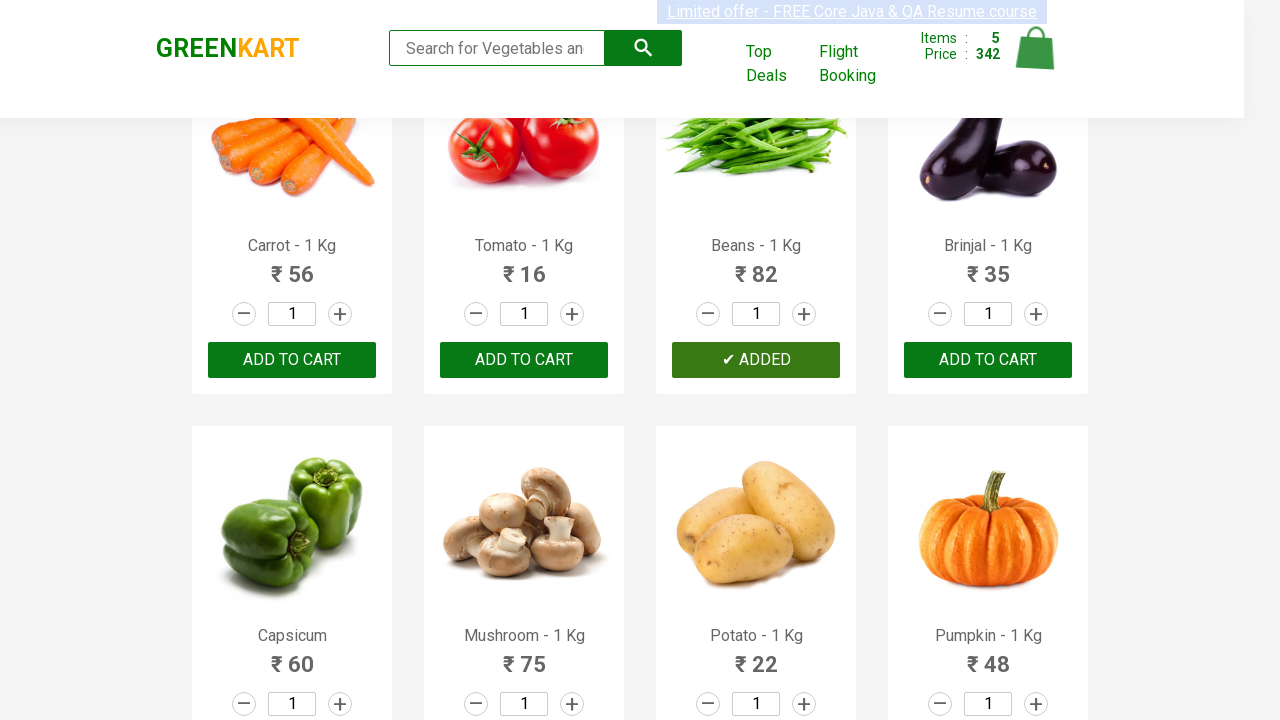

Successfully added all 5 required vegetables to cart
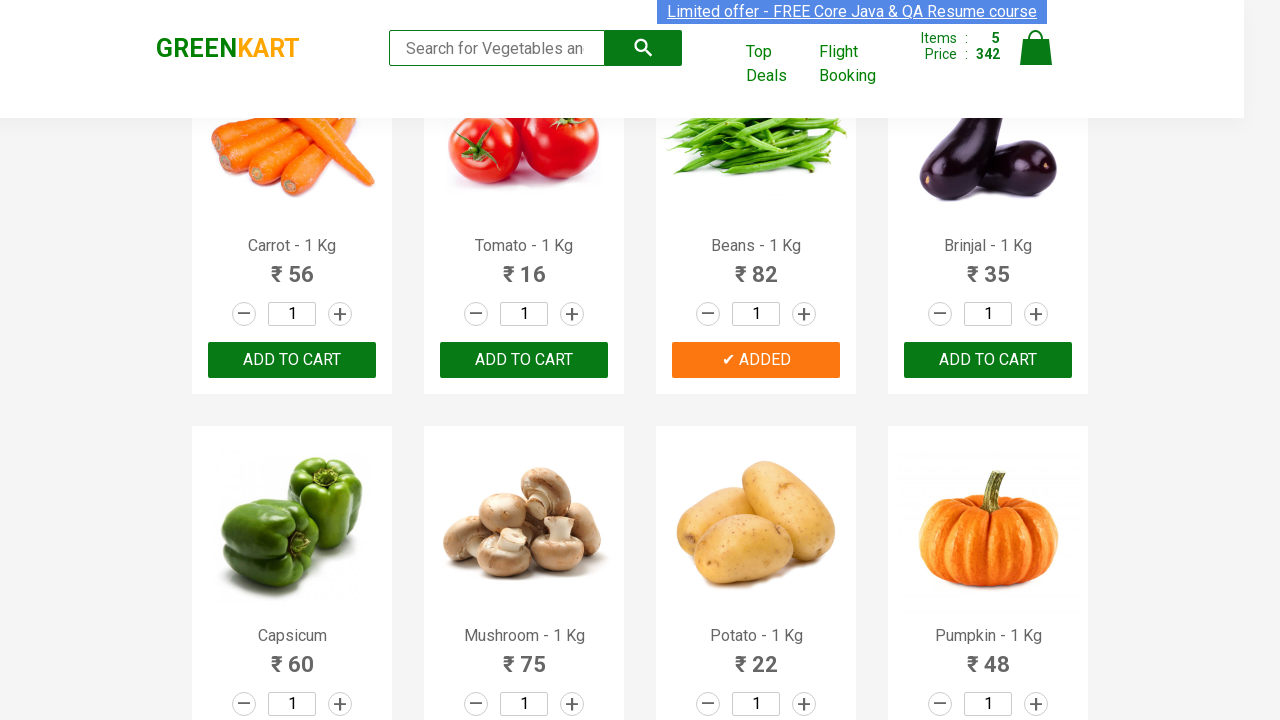

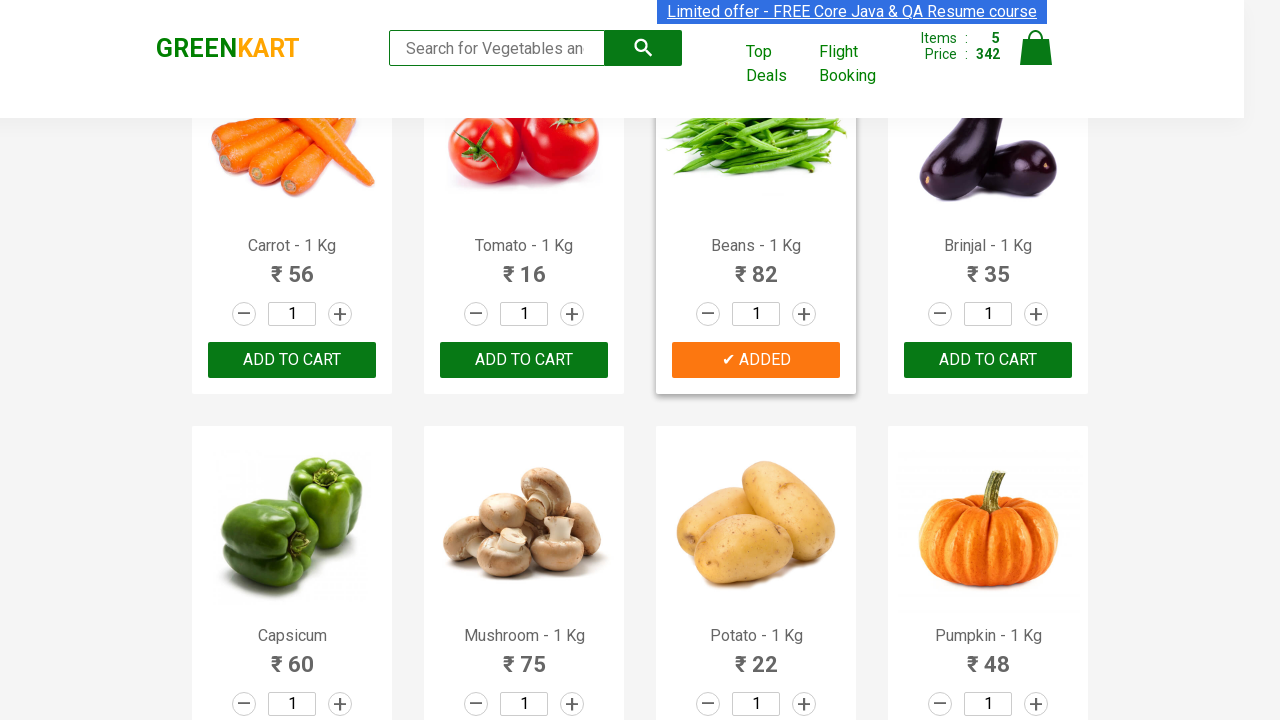